Tests JavaScript confirm dialog by clicking a button, dismissing the confirm dialog, then accepting it, and verifying result messages

Starting URL: https://the-internet.herokuapp.com/javascript_alerts

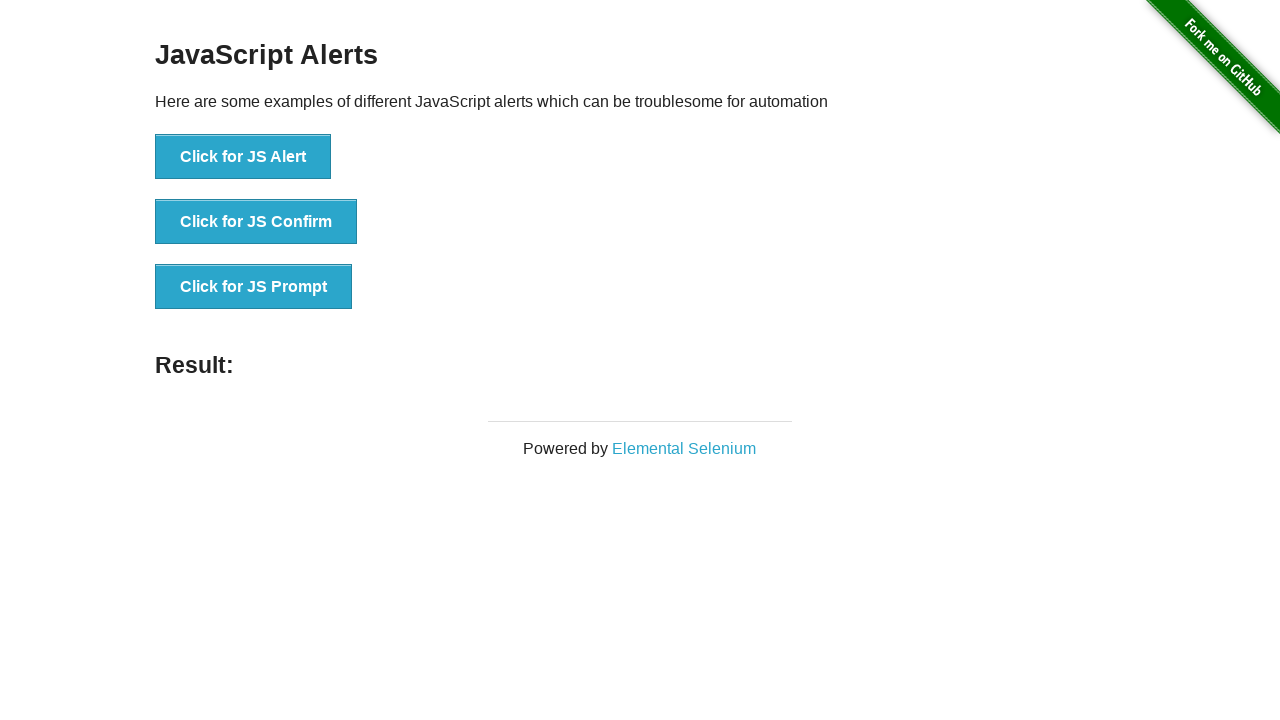

Navigated to JavaScript alerts test page
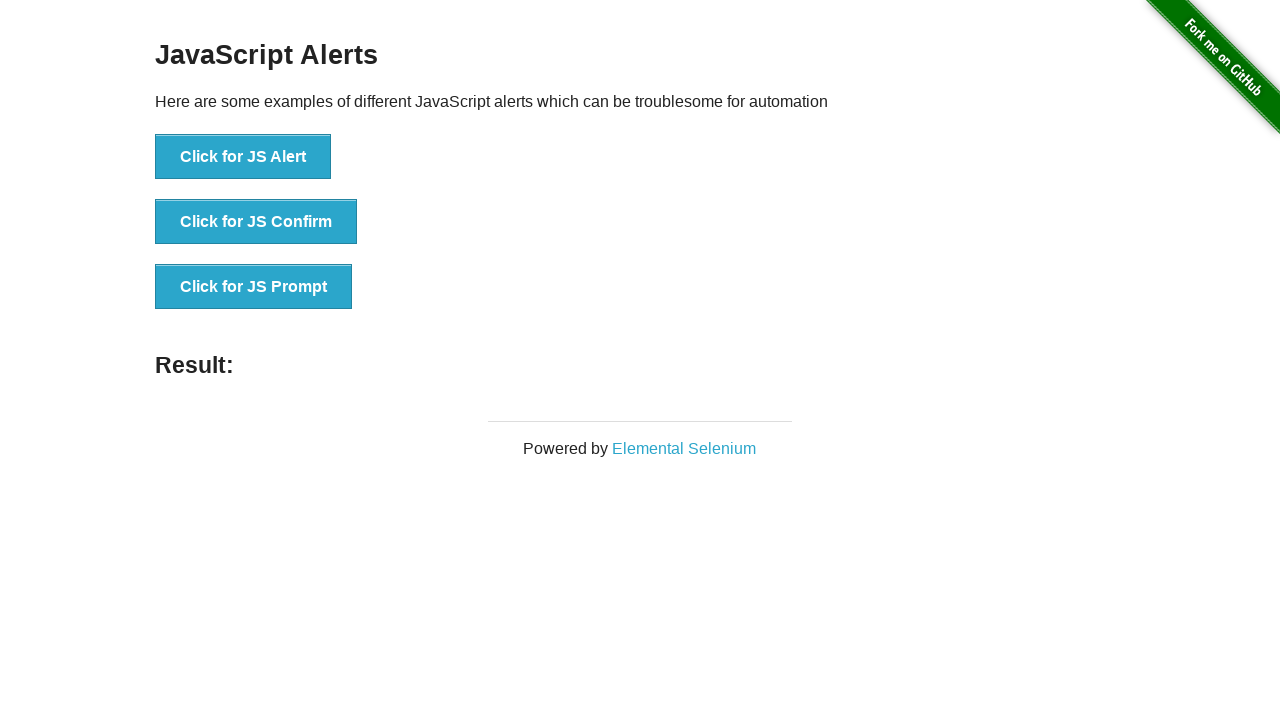

Set up dialog handler to dismiss confirm dialog
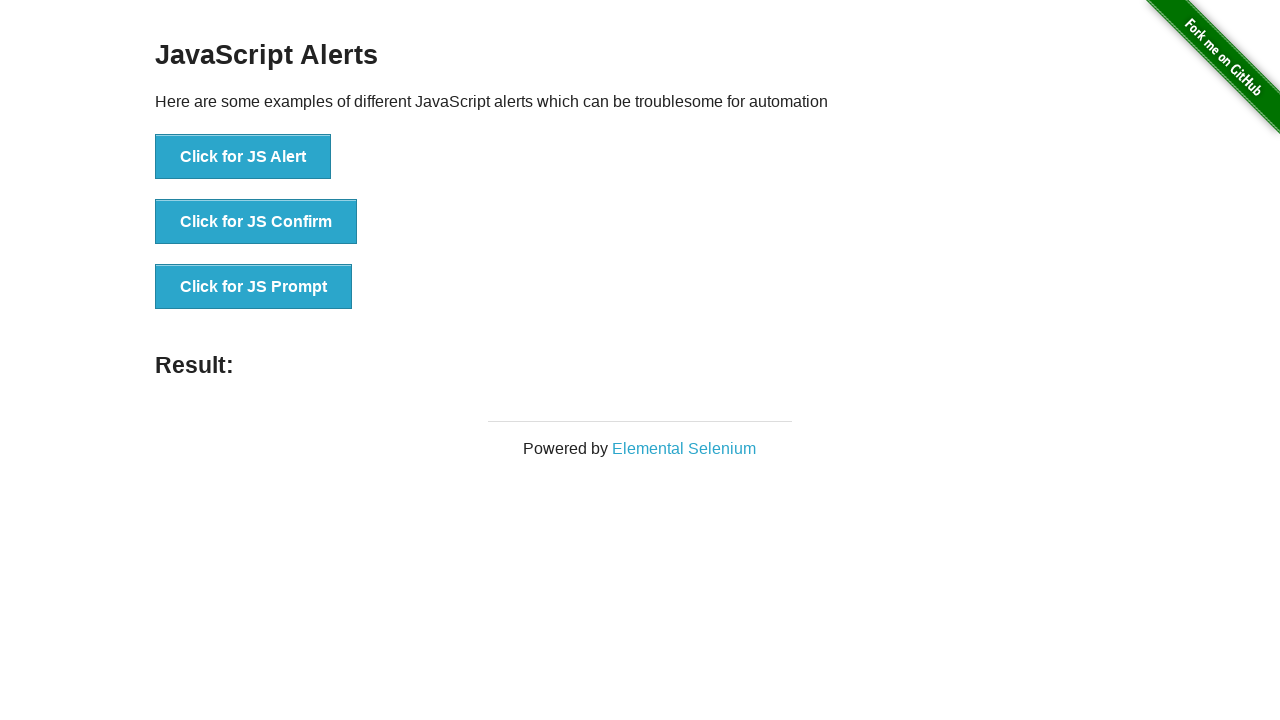

Clicked button to trigger JS Confirm dialog at (256, 222) on xpath=//button[text()='Click for JS Confirm']
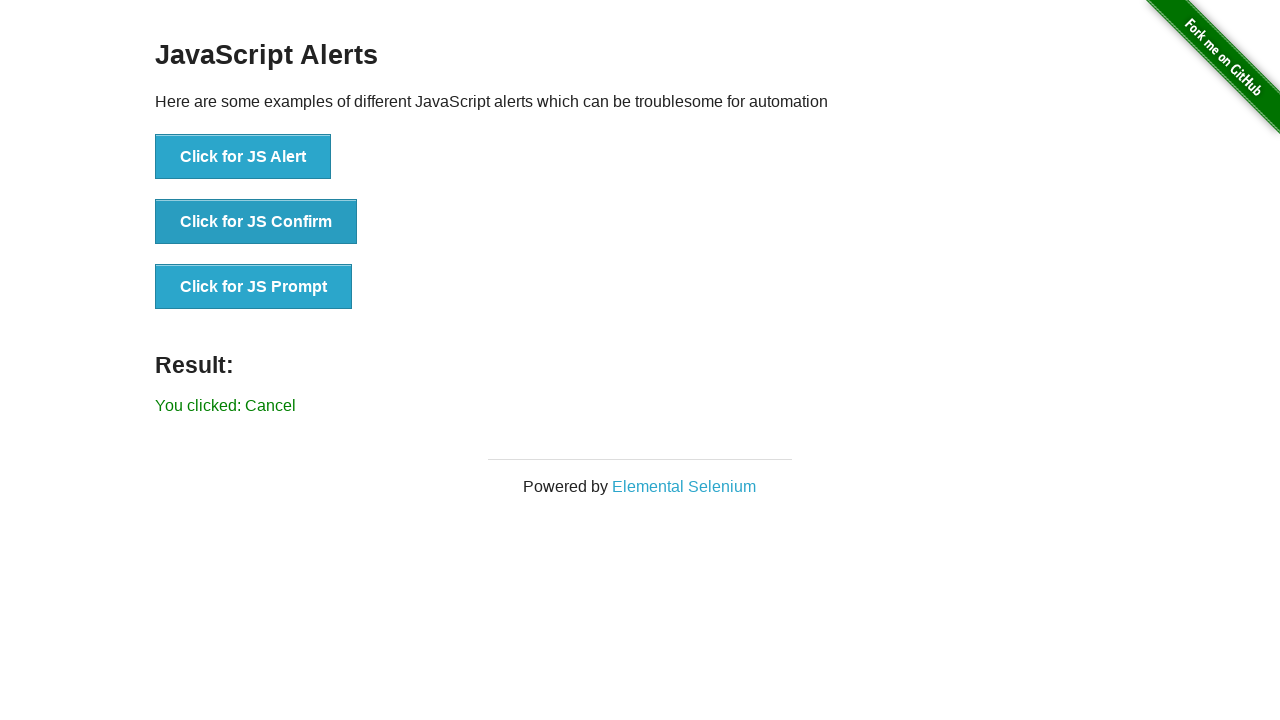

Result message appeared after dismissing confirm dialog
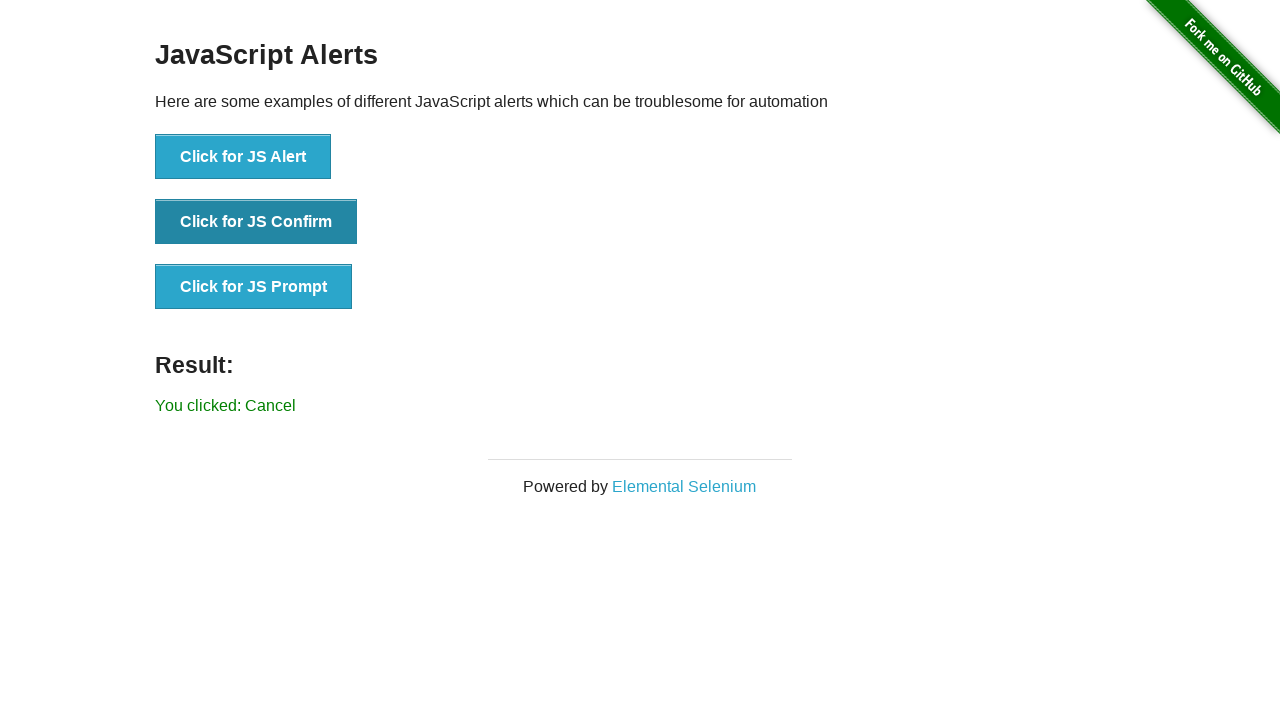

Set up dialog handler to accept confirm dialog
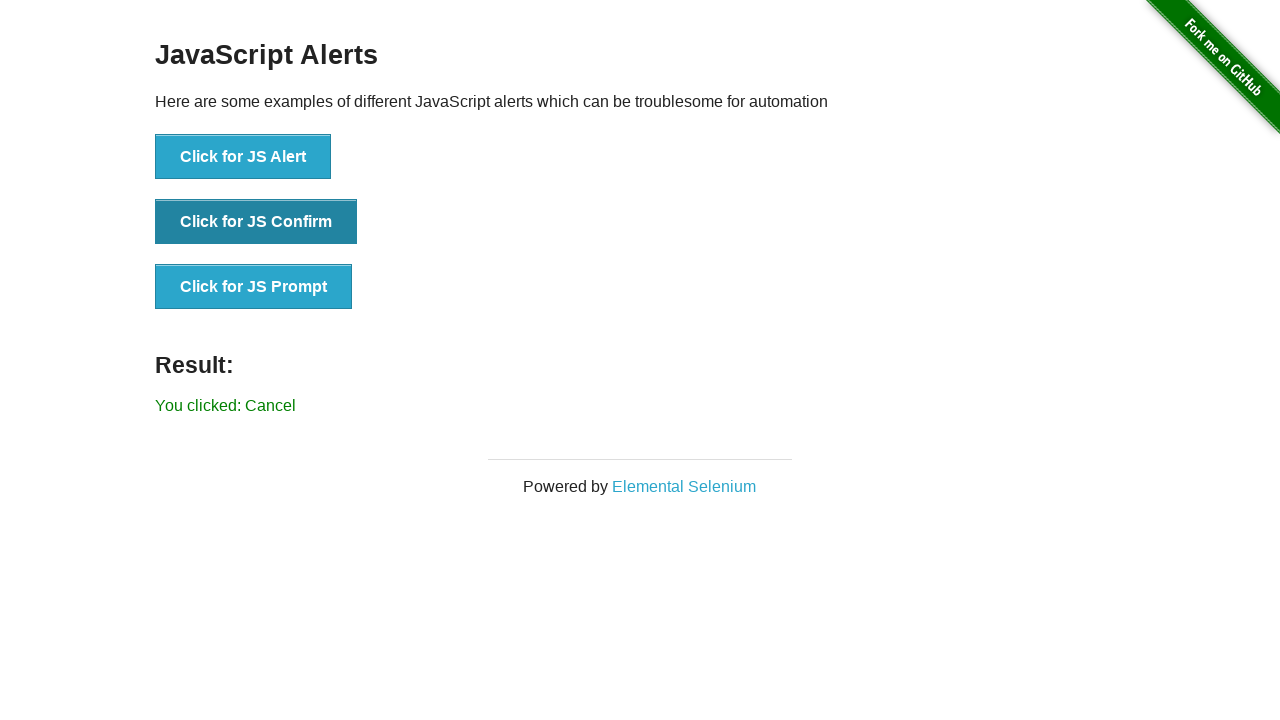

Clicked button to trigger JS Confirm dialog again at (256, 222) on xpath=//button[text()='Click for JS Confirm']
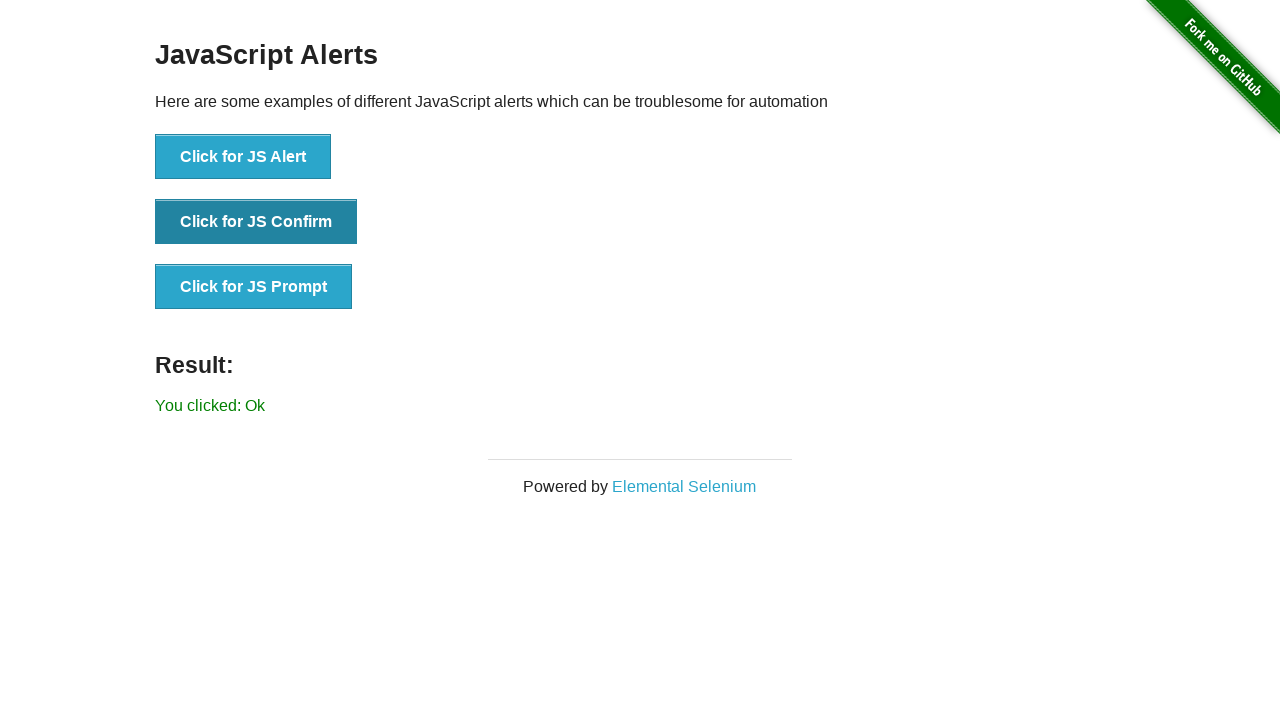

Result message appeared after accepting confirm dialog
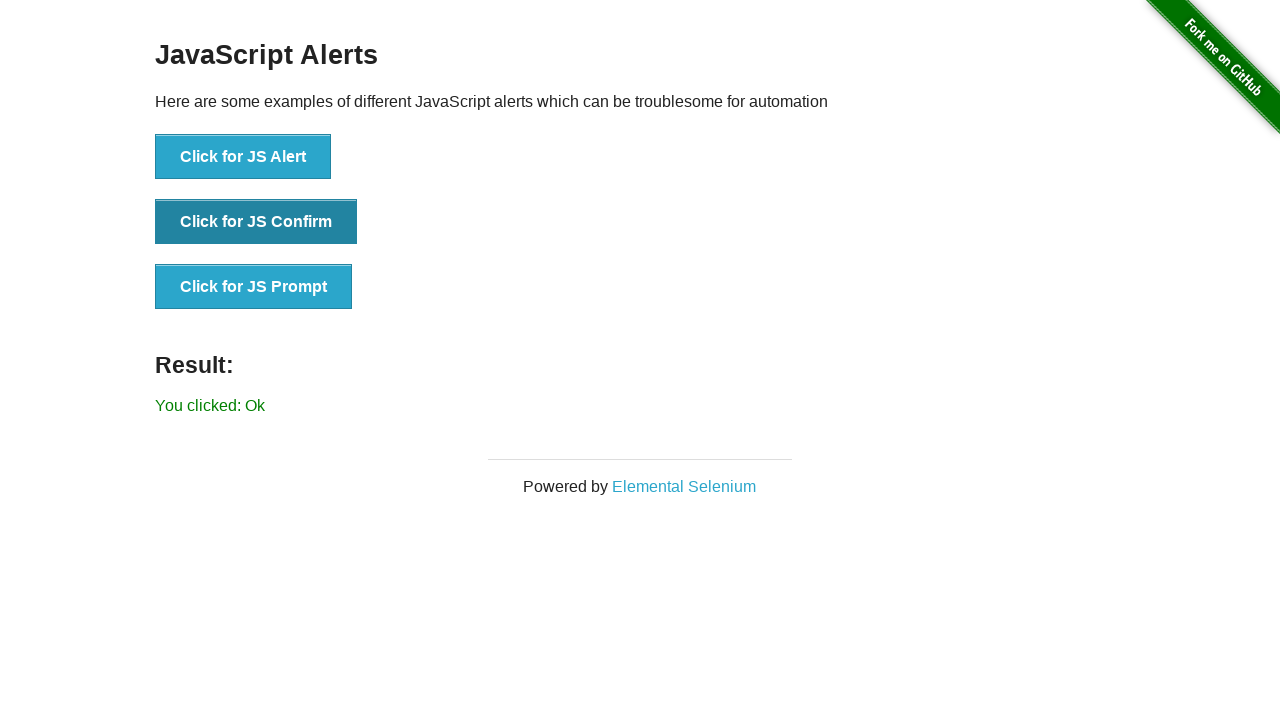

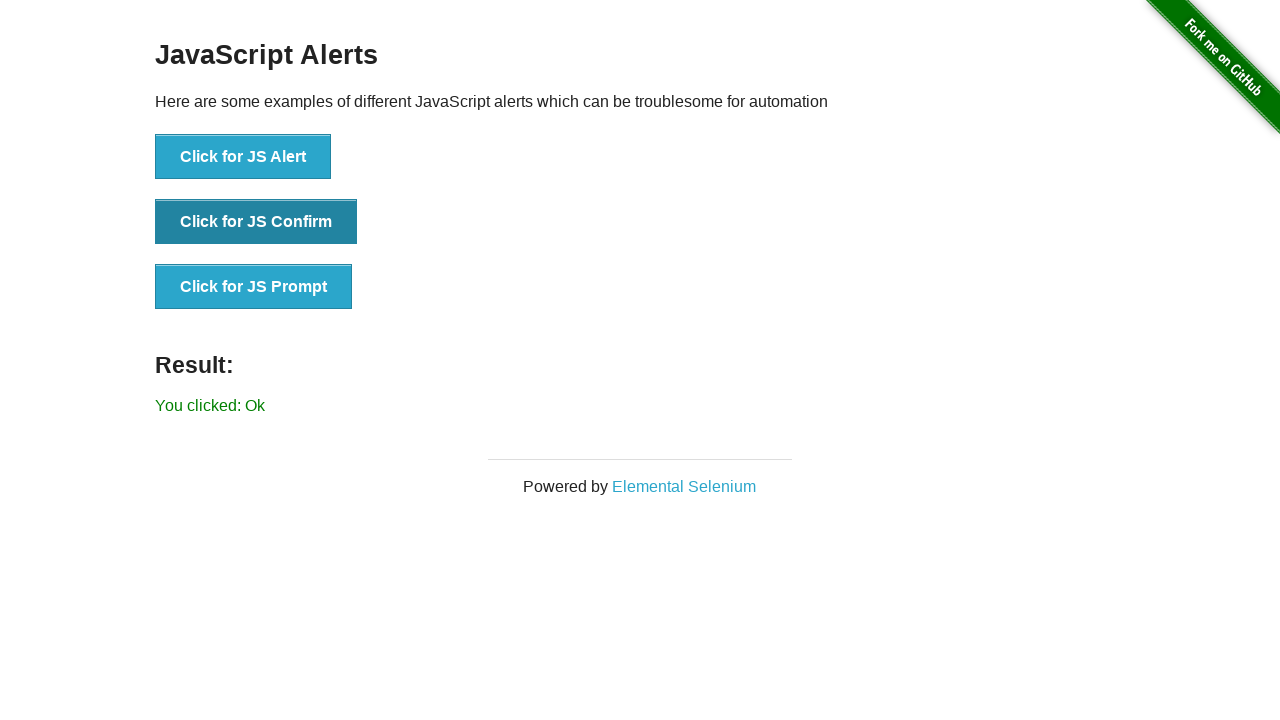